Tests handling stale elements by removing and re-adding a checkbox using a toggle button

Starting URL: https://the-internet.herokuapp.com/dynamic_controls

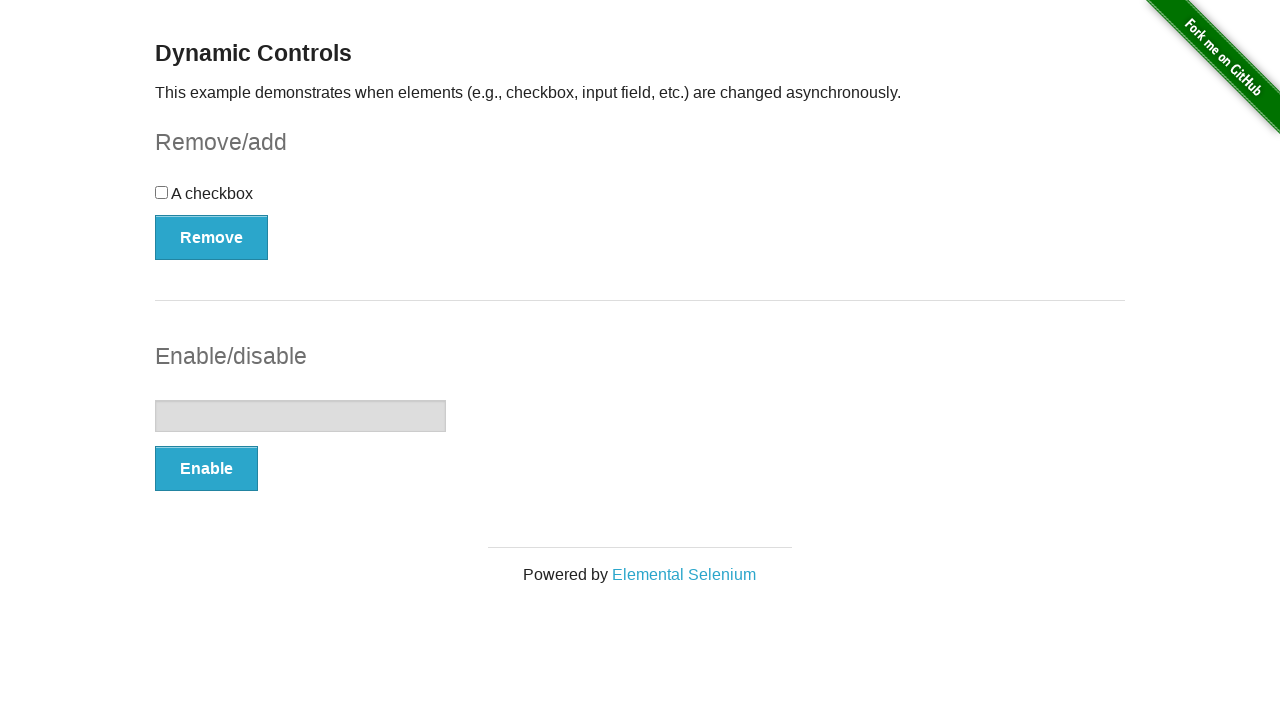

Clicked Remove button to remove the checkbox at (212, 237) on xpath=//form[@id='checkbox-example']/button[@type='button']
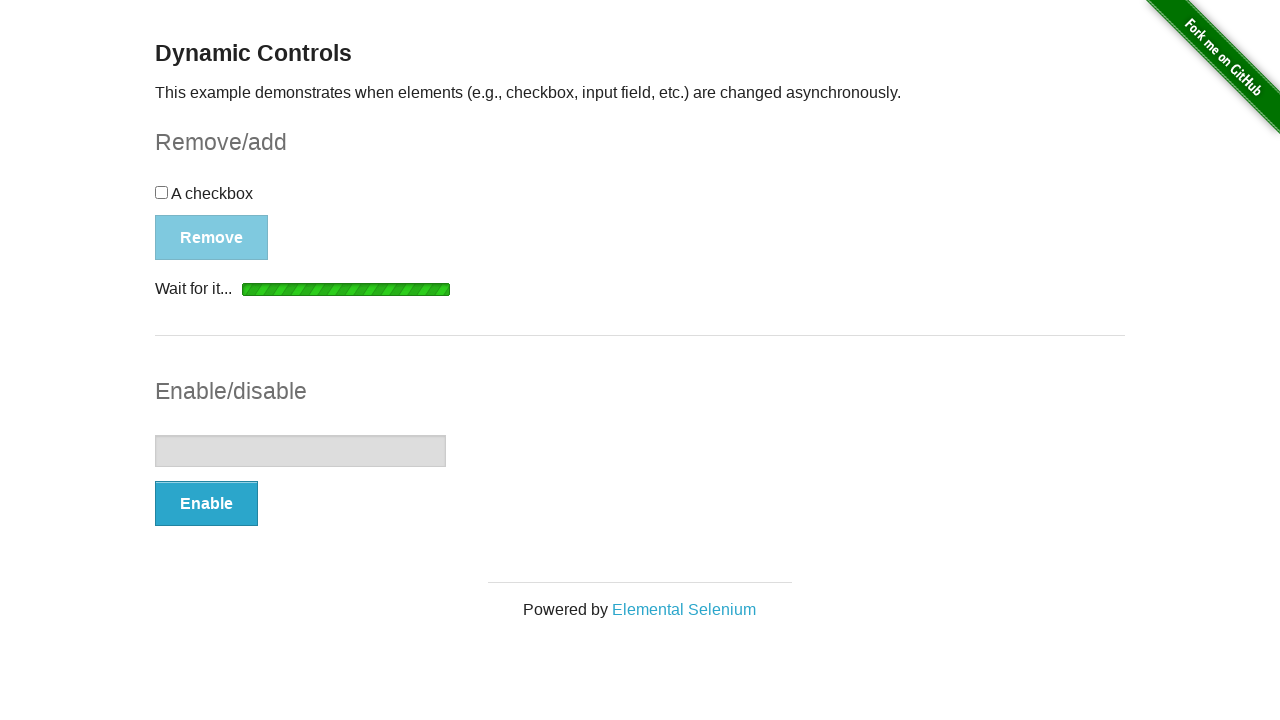

Checkbox was removed from the DOM
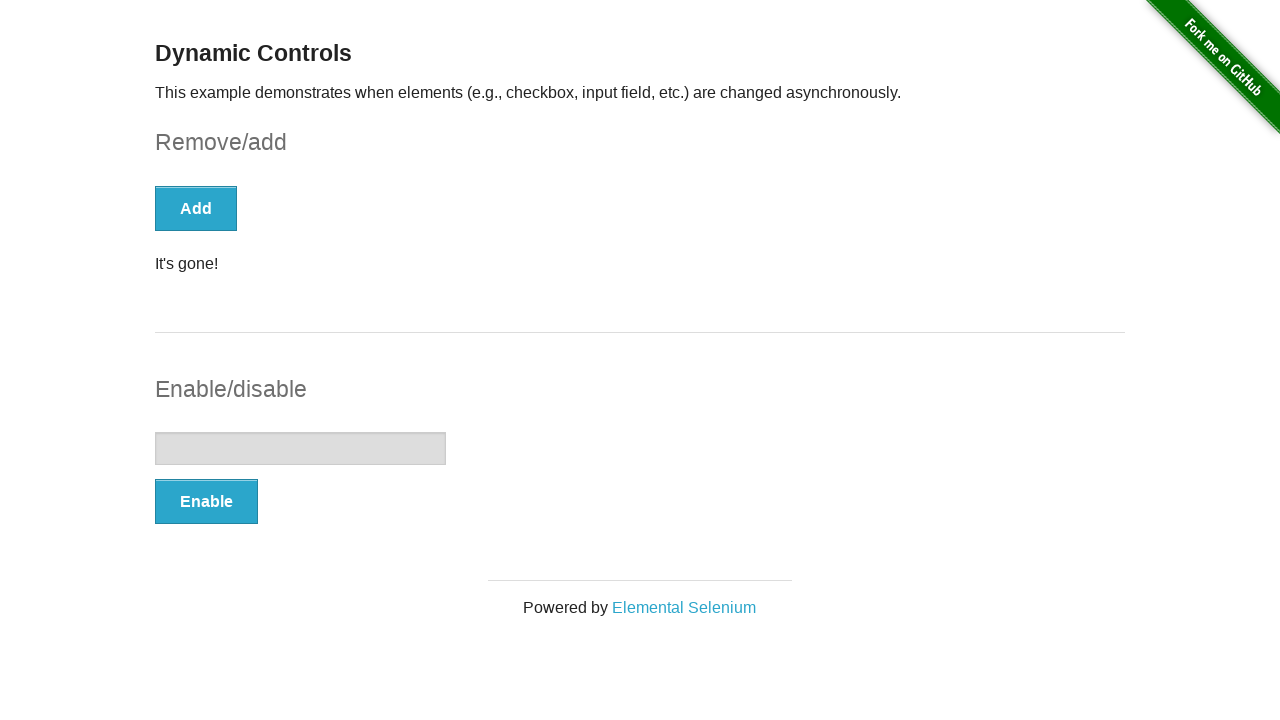

Clicked Add button to re-add the checkbox at (196, 208) on xpath=//form[@id='checkbox-example']/button[@type='button']
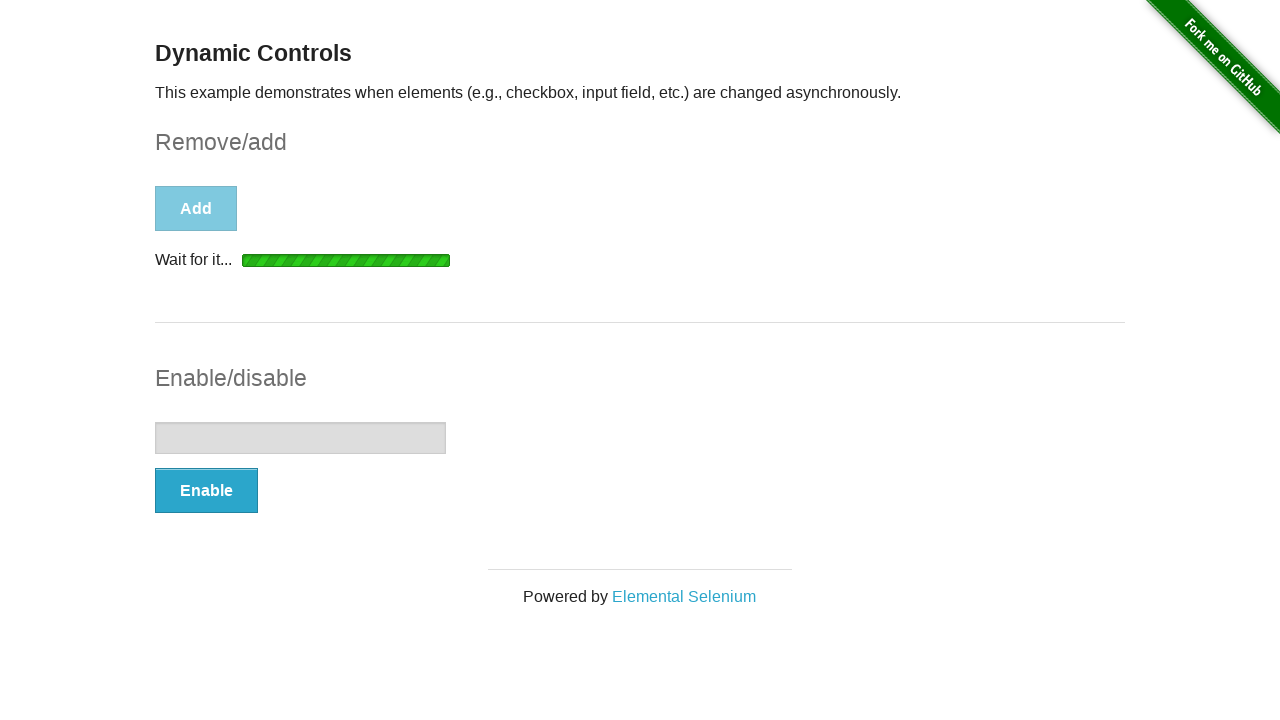

Checkbox reappeared in the DOM and is visible
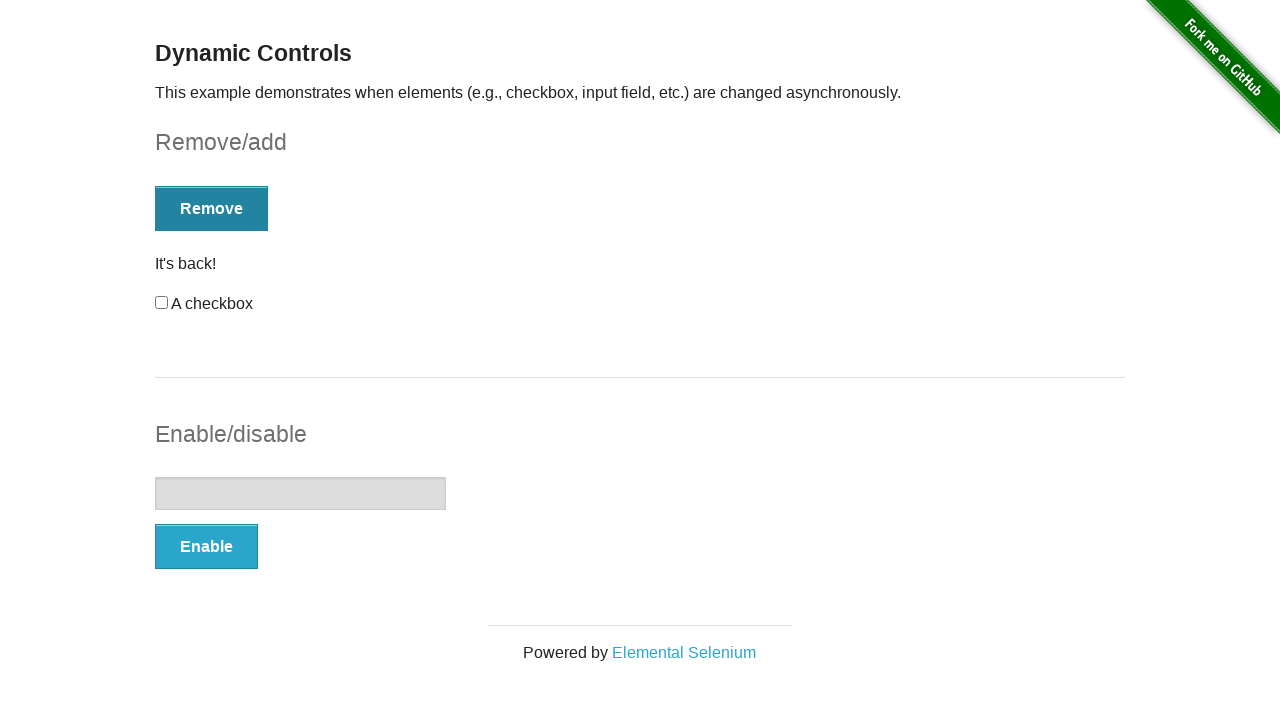

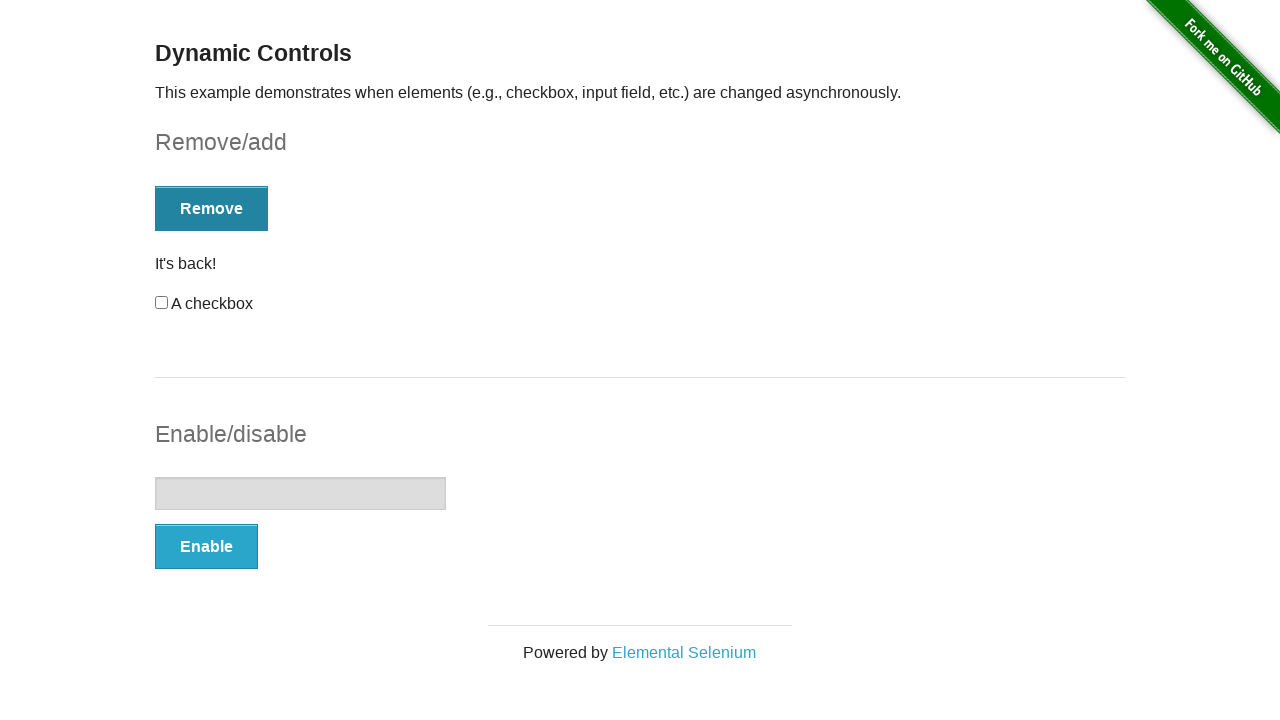